Navigates to KREAM search results page and scrolls down continuously for 15 seconds to load more content

Starting URL: https://kream.co.kr/search?category_id=34&sort=popular&per_page=40

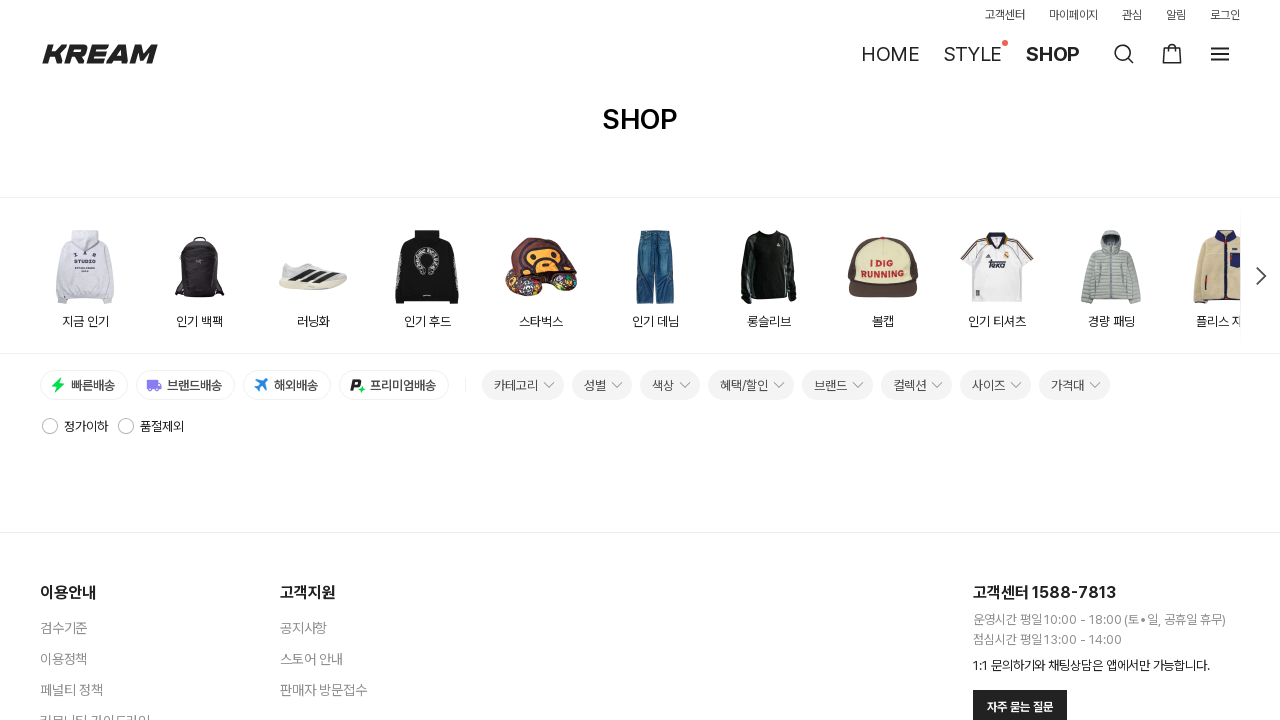

Waited for product name elements to load on KREAM search results page
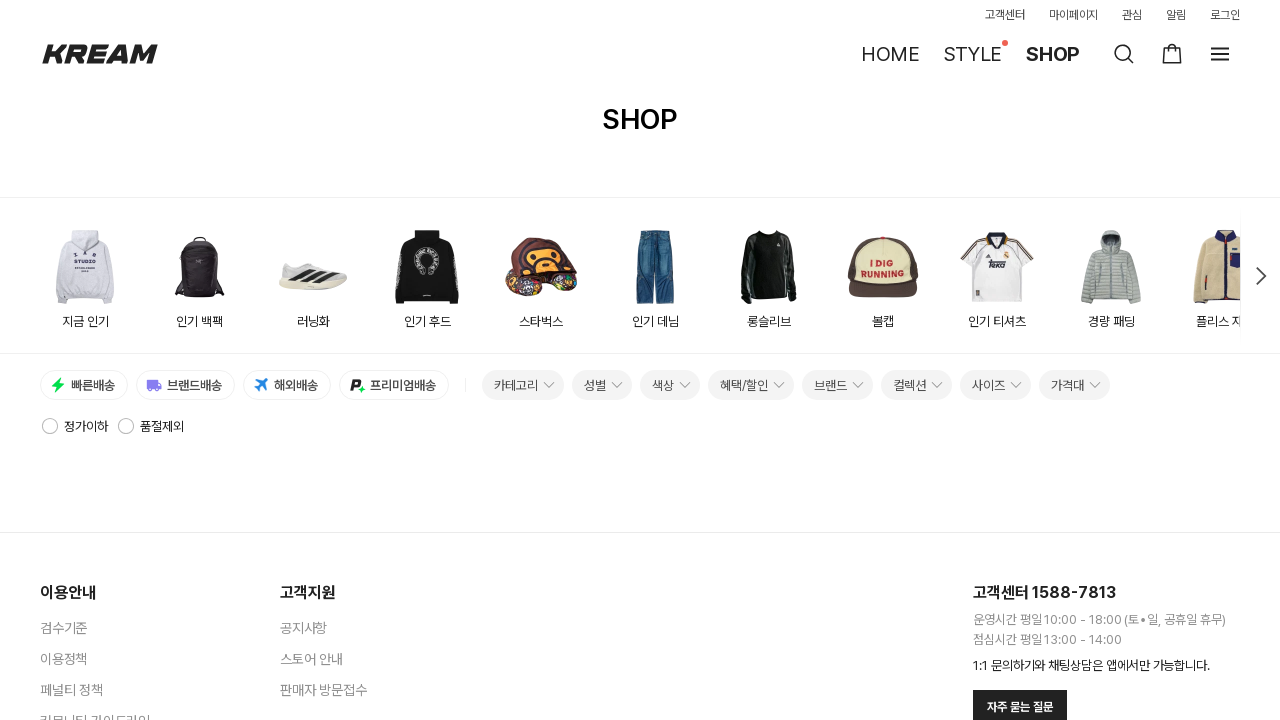

Scrolled to bottom of page to load more content
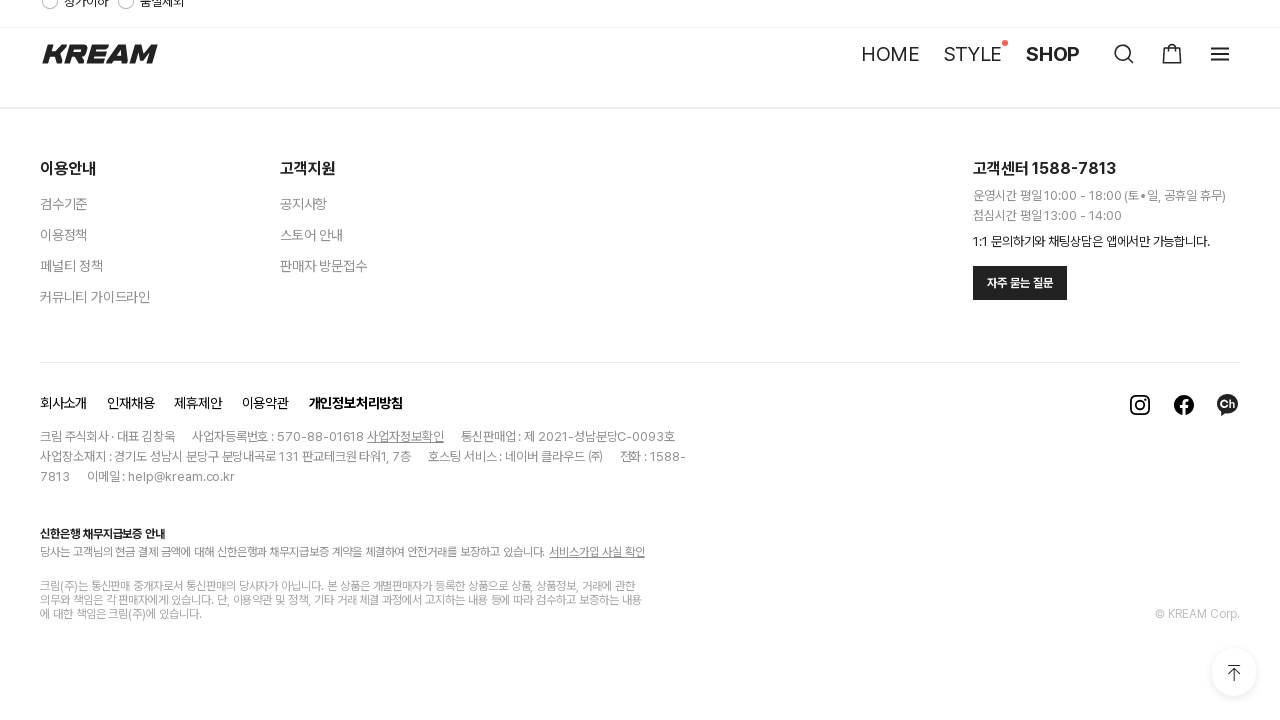

Scrolled to bottom of page to load more content
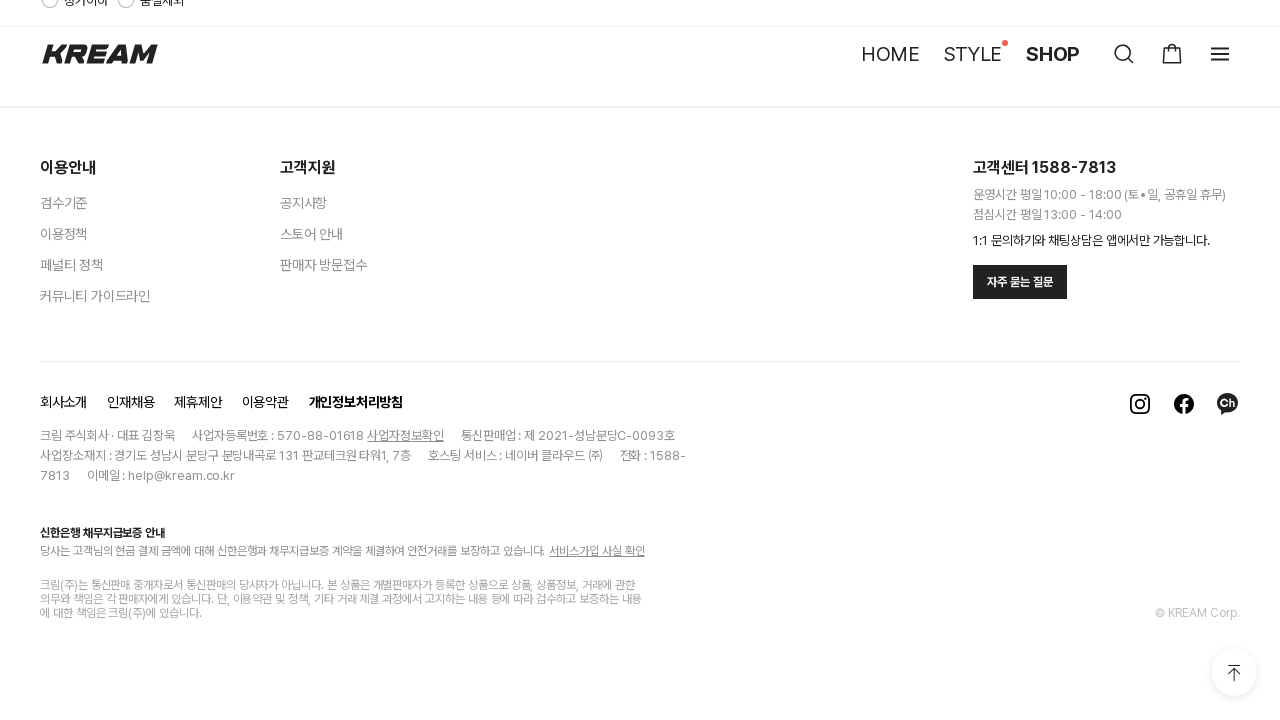

Scrolled to bottom of page to load more content
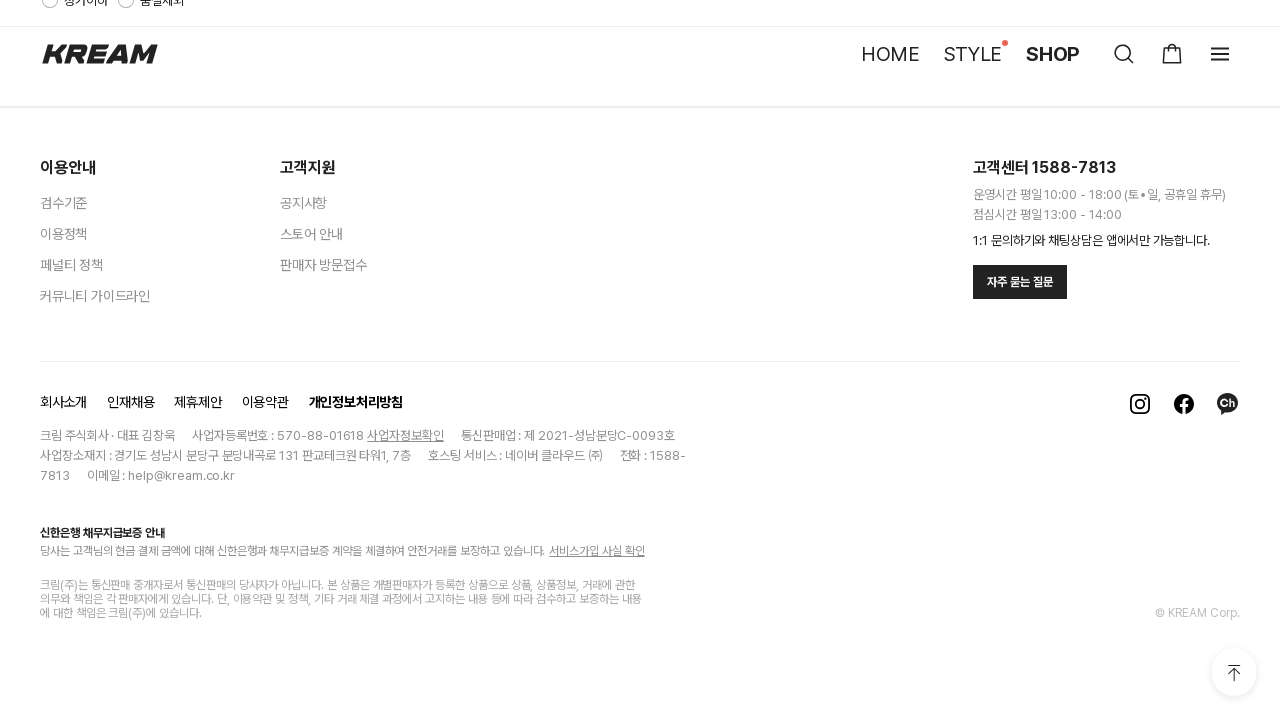

Scrolled to bottom of page to load more content
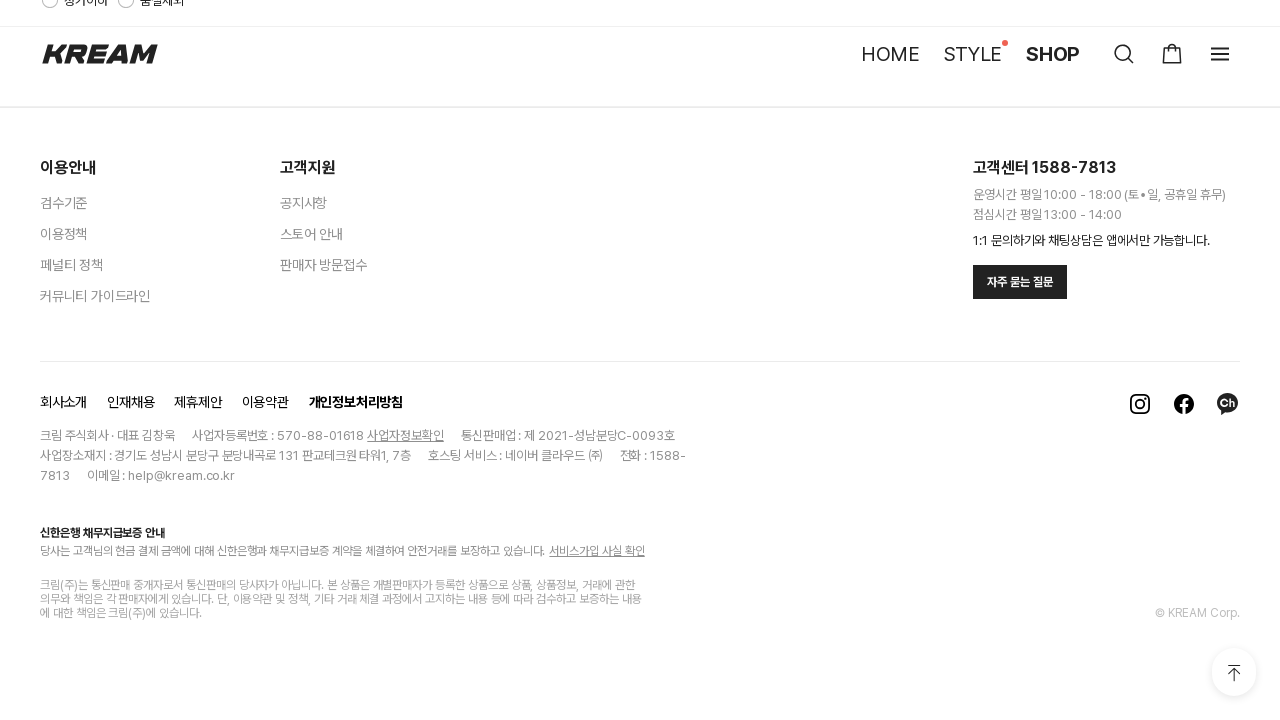

Scrolled to bottom of page to load more content
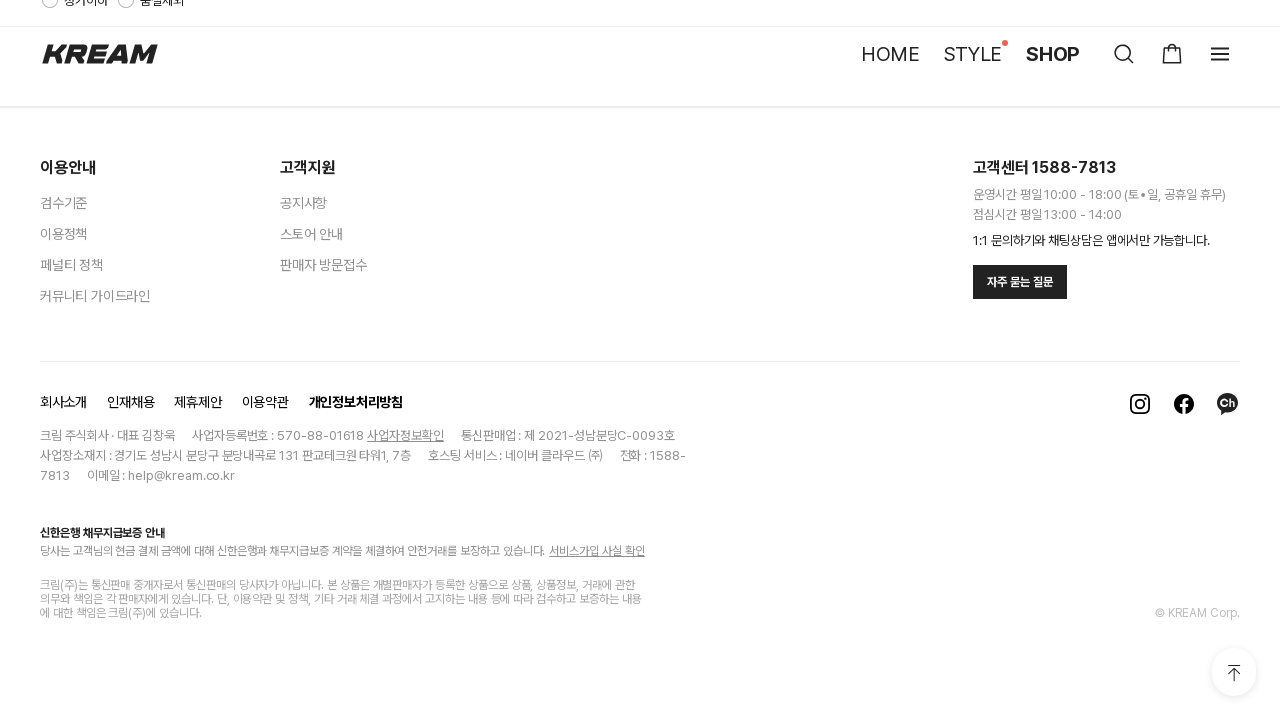

Scrolled to bottom of page to load more content
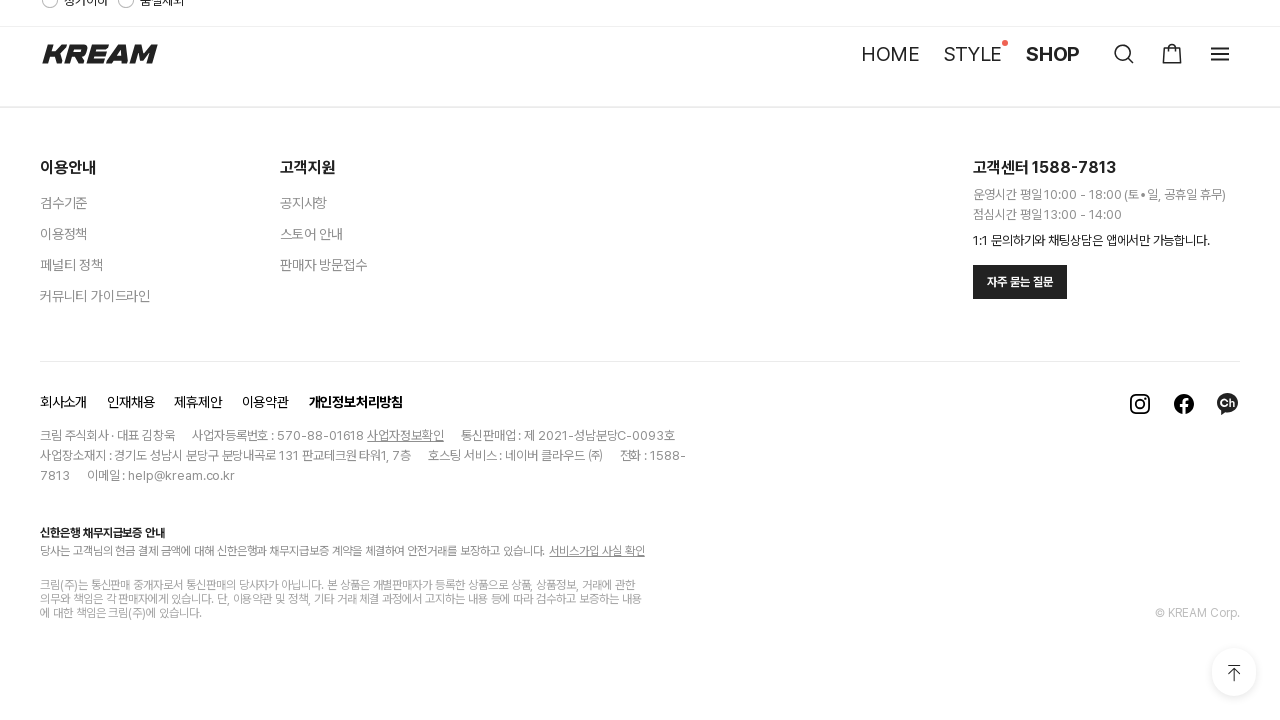

Scrolled to bottom of page to load more content
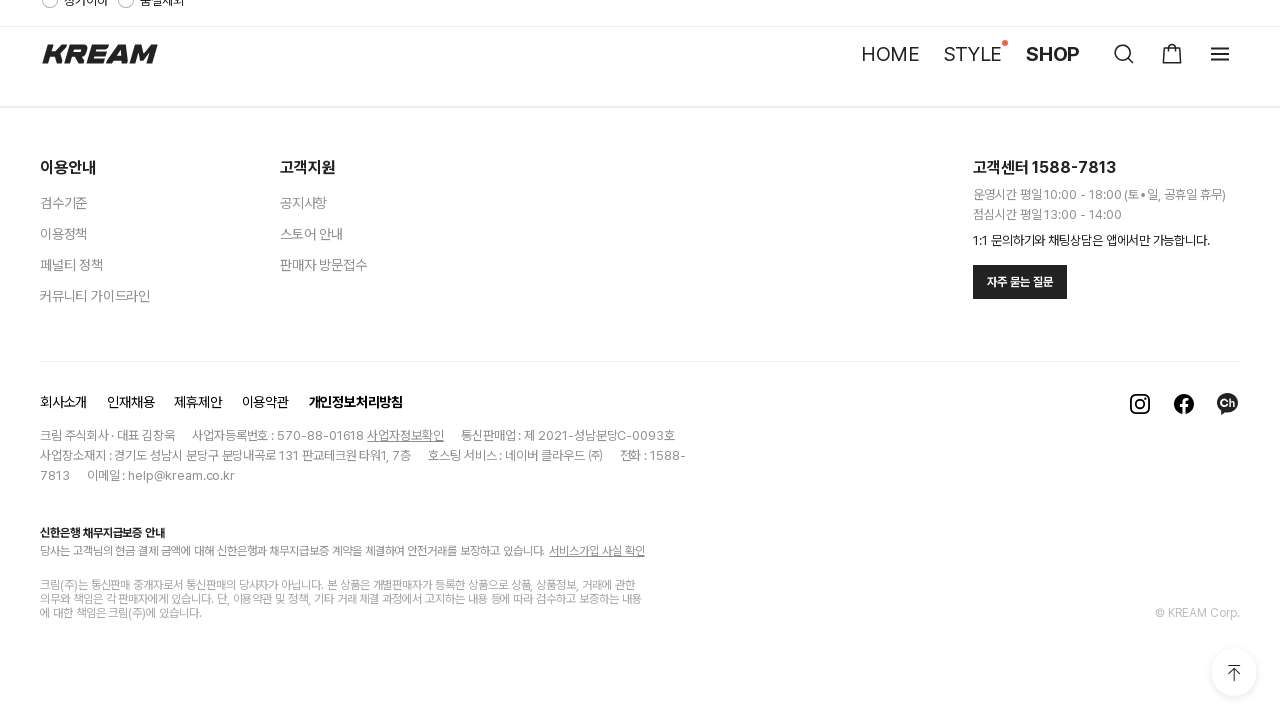

Scrolled to bottom of page to load more content
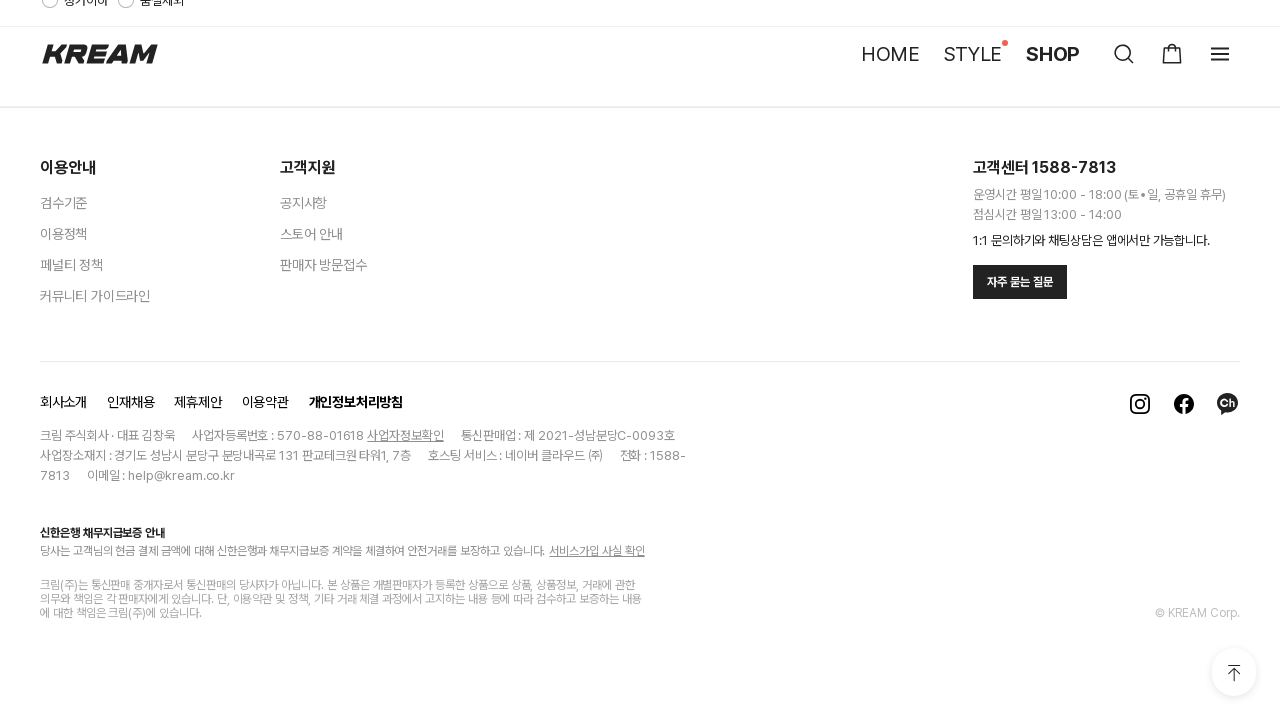

Scrolled to bottom of page to load more content
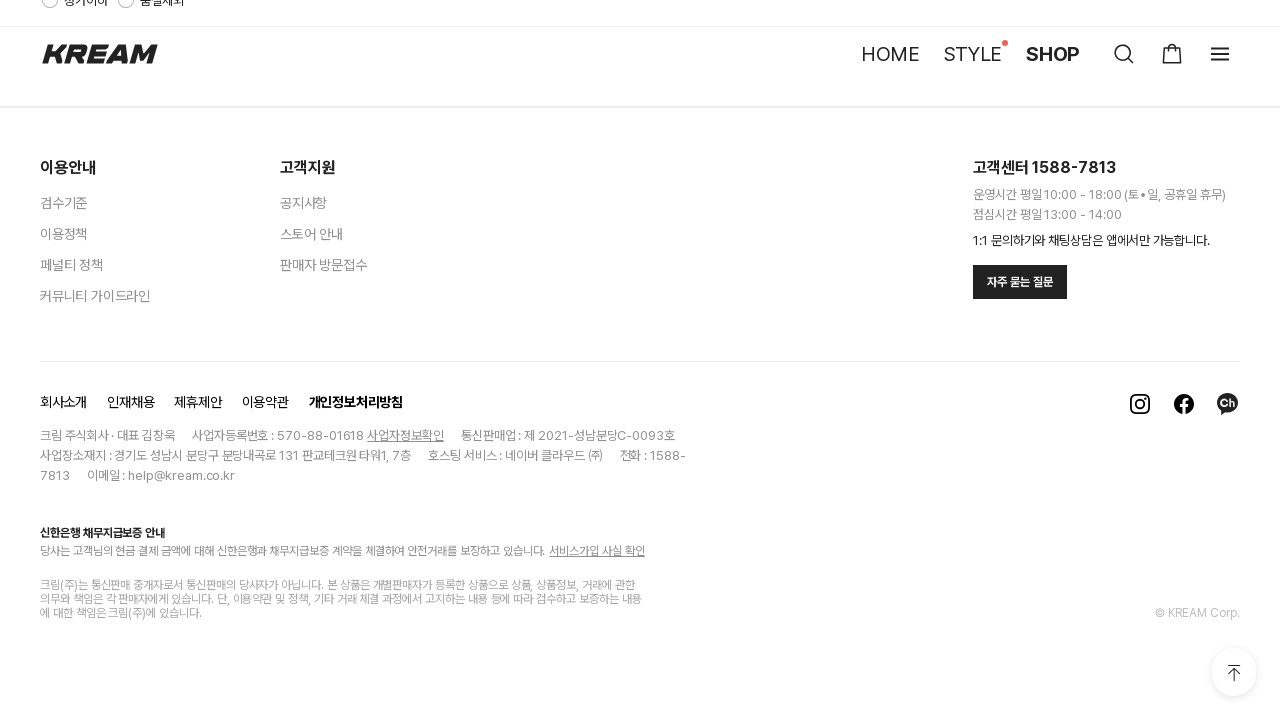

Scrolled to bottom of page to load more content
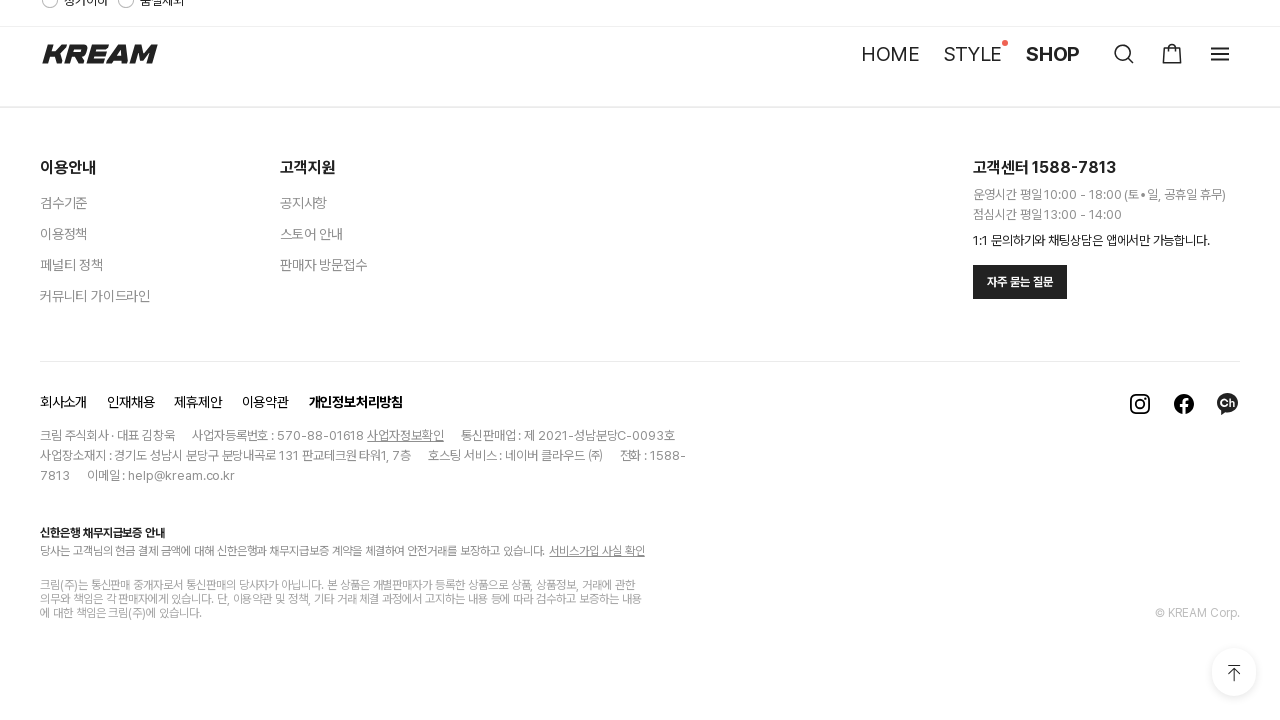

Scrolled to bottom of page to load more content
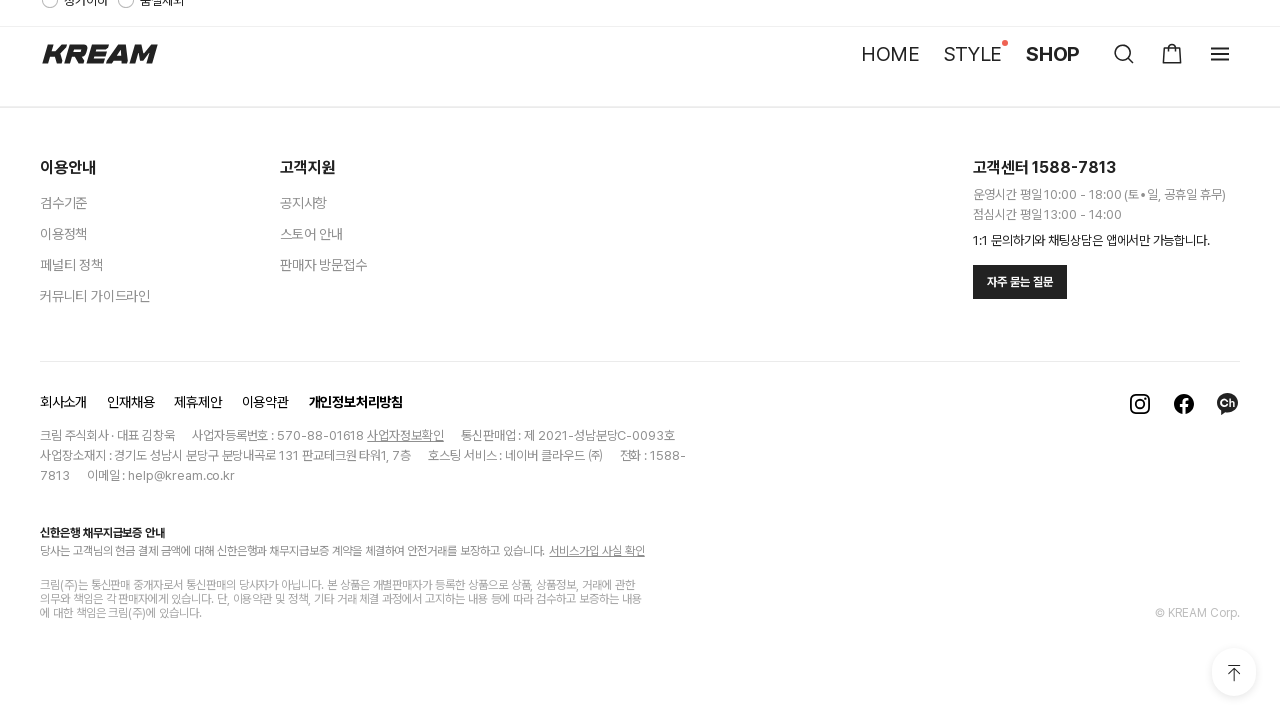

Scrolled to bottom of page to load more content
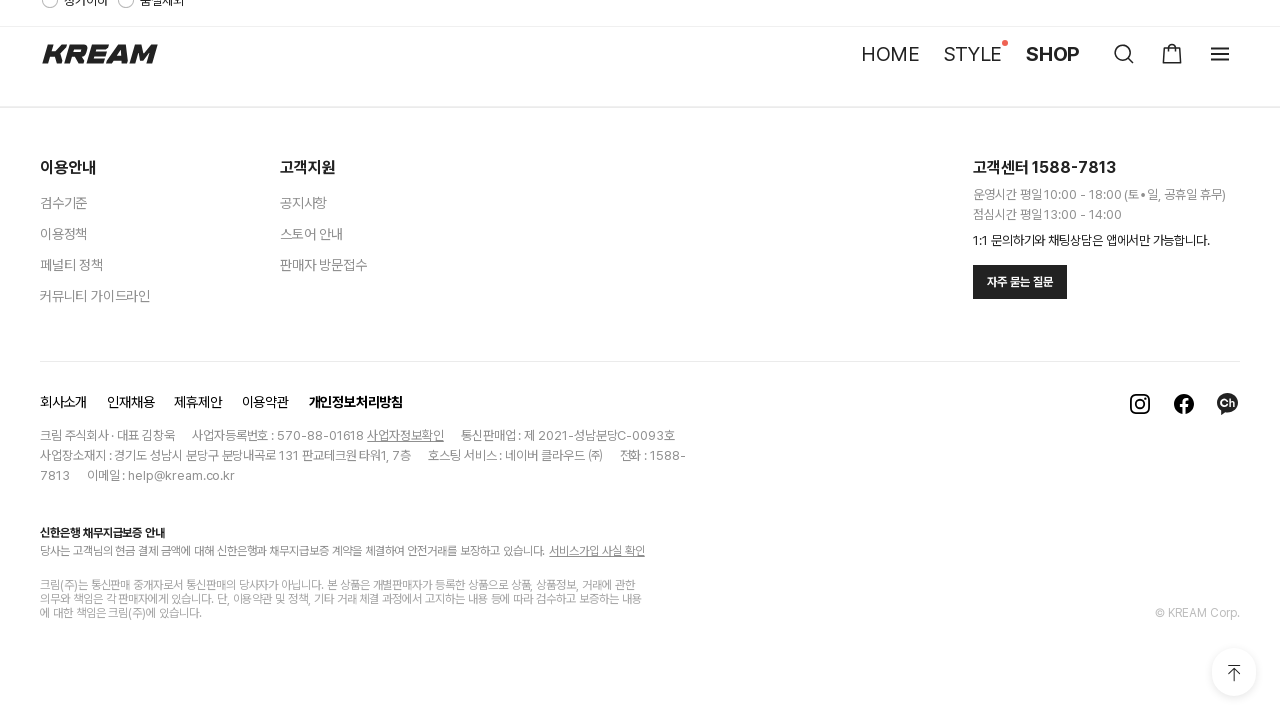

Scrolled to bottom of page to load more content
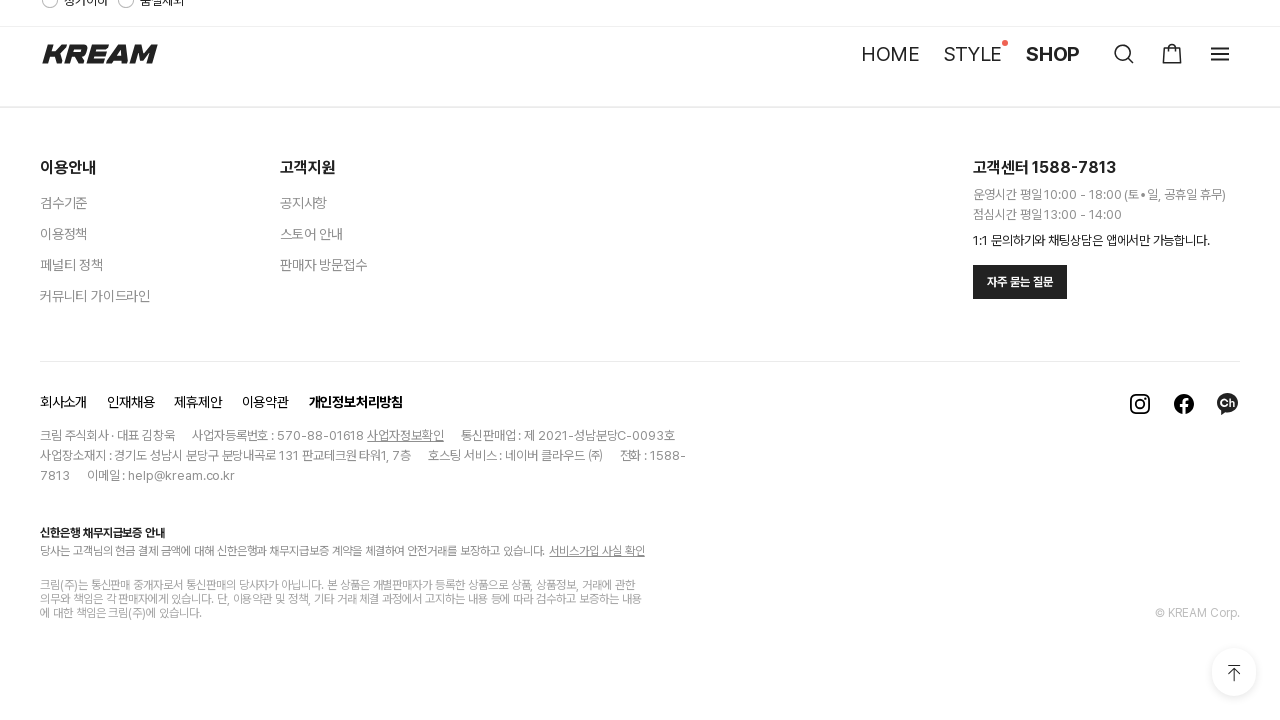

Scrolled to bottom of page to load more content
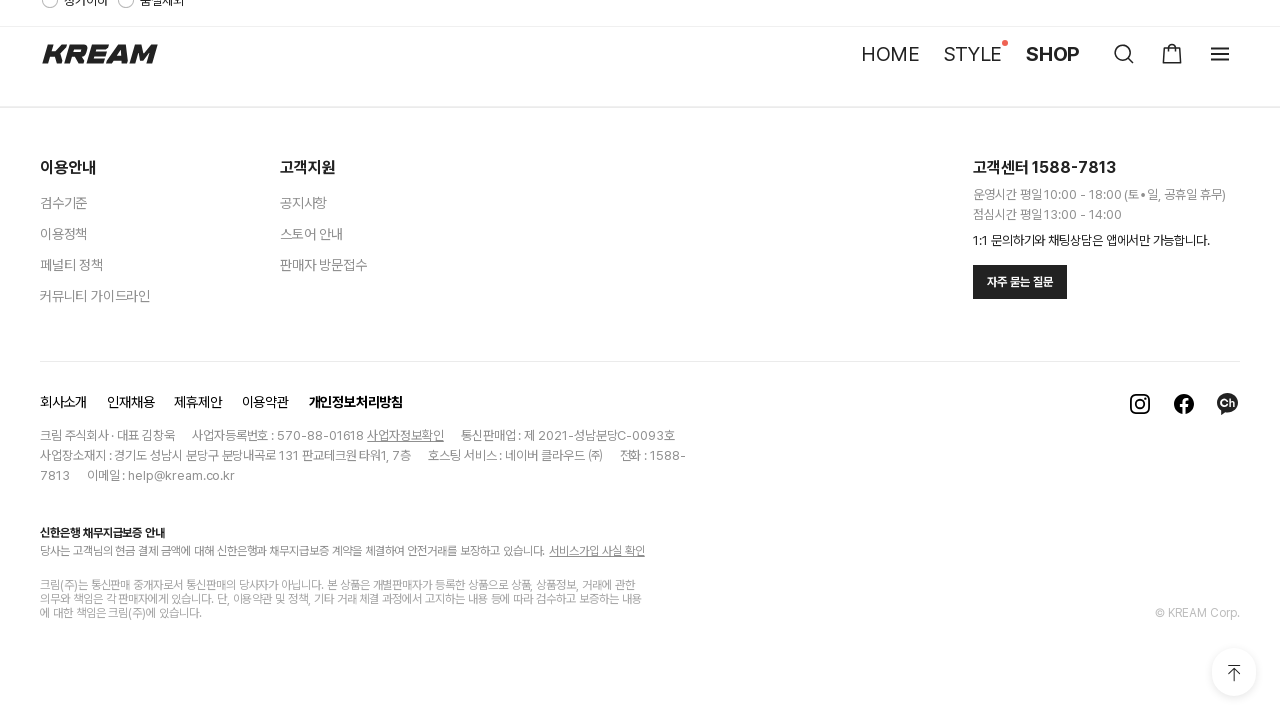

Scrolled to bottom of page to load more content
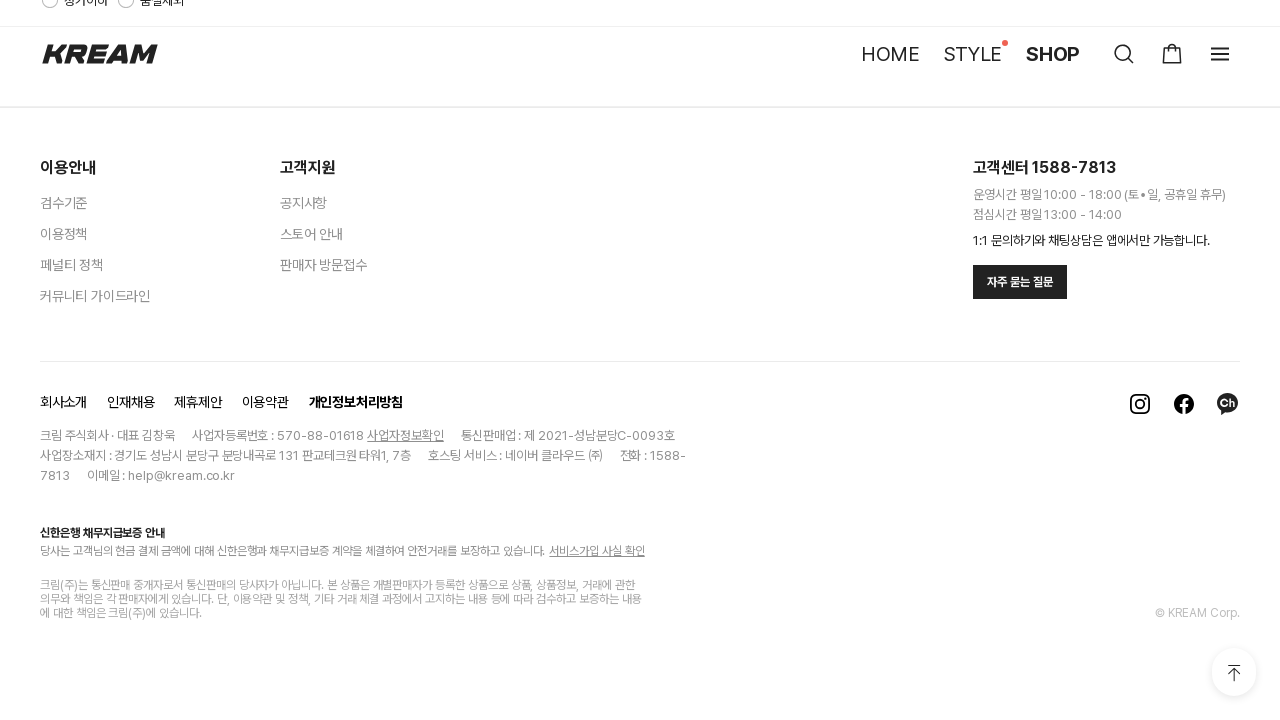

Scrolled to bottom of page to load more content
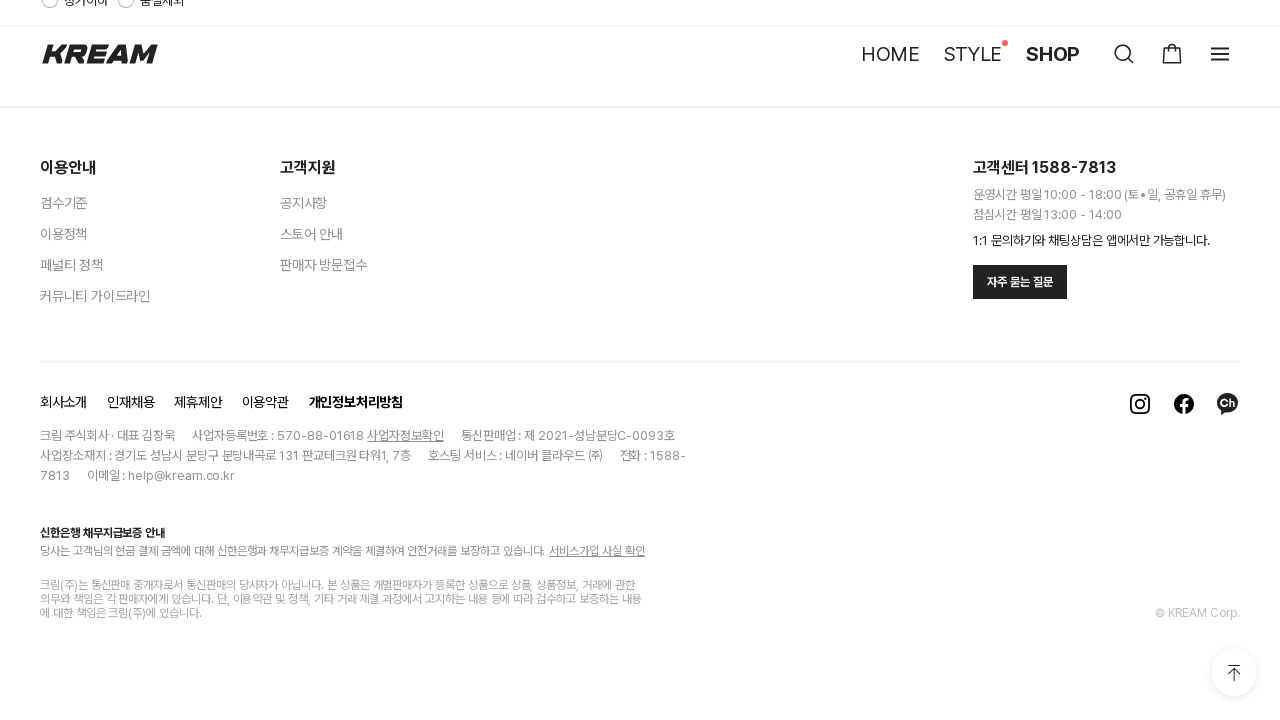

Scrolled to bottom of page to load more content
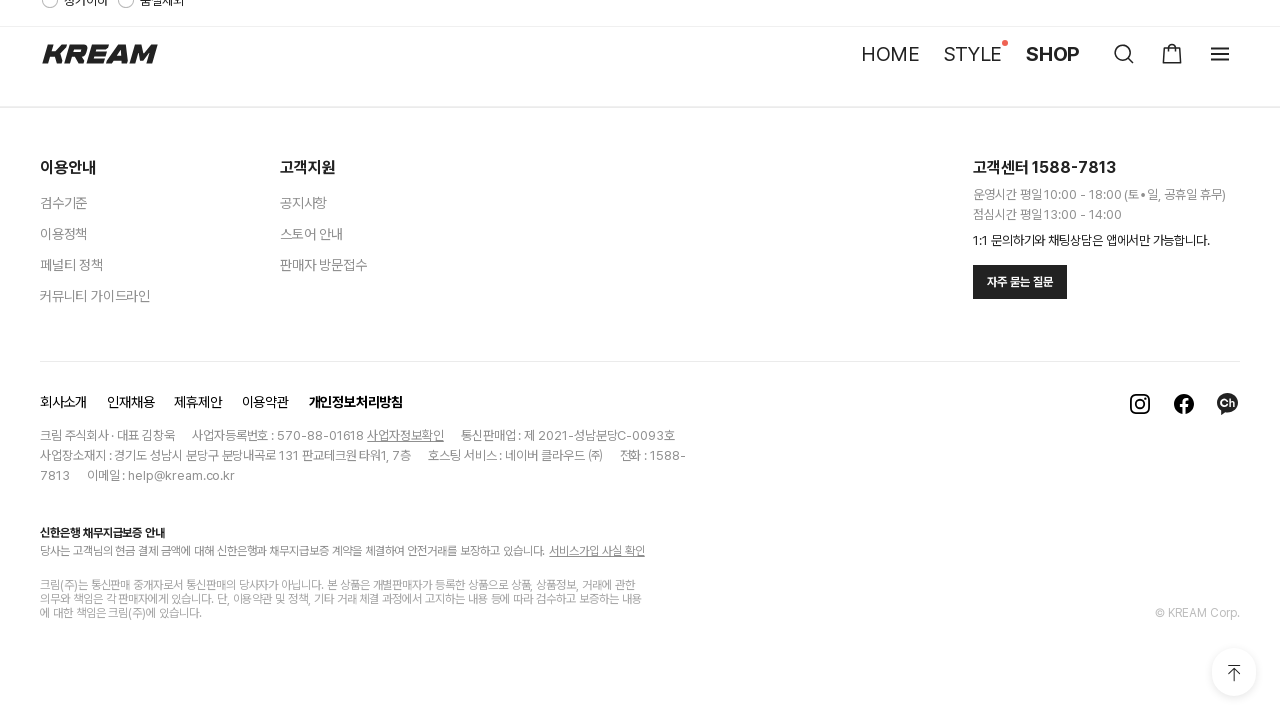

Scrolled to bottom of page to load more content
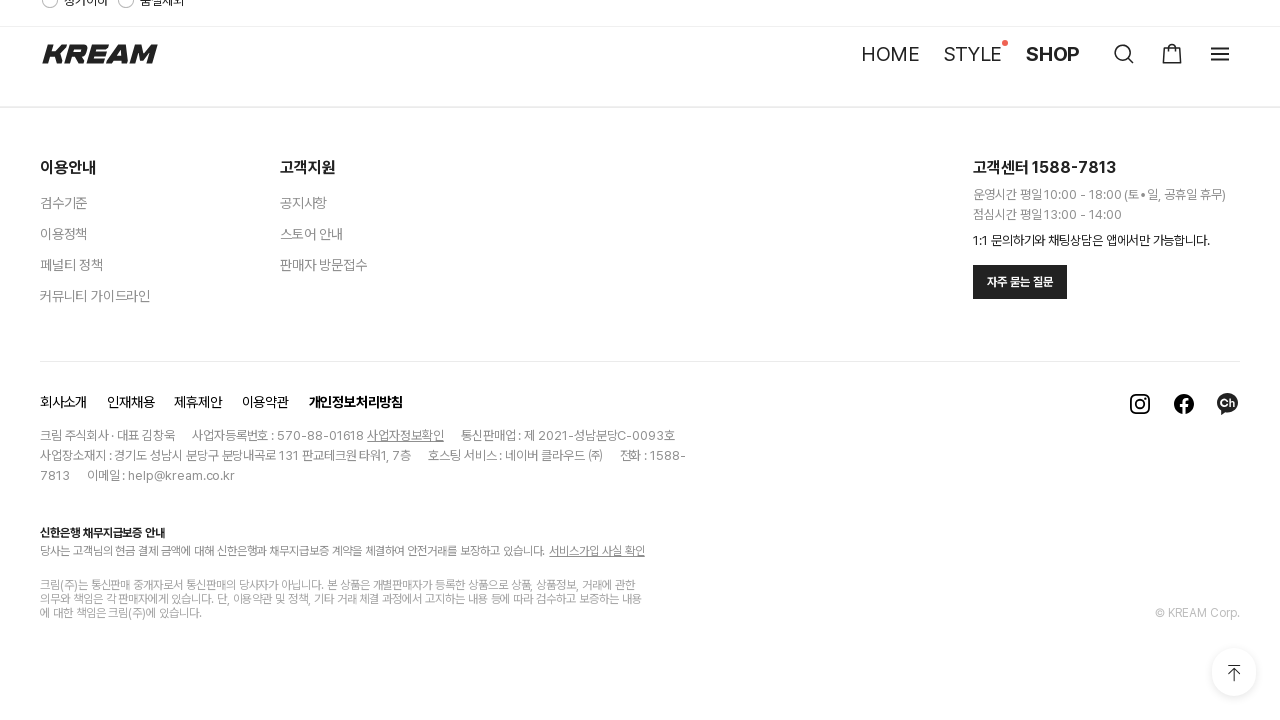

Scrolled to bottom of page to load more content
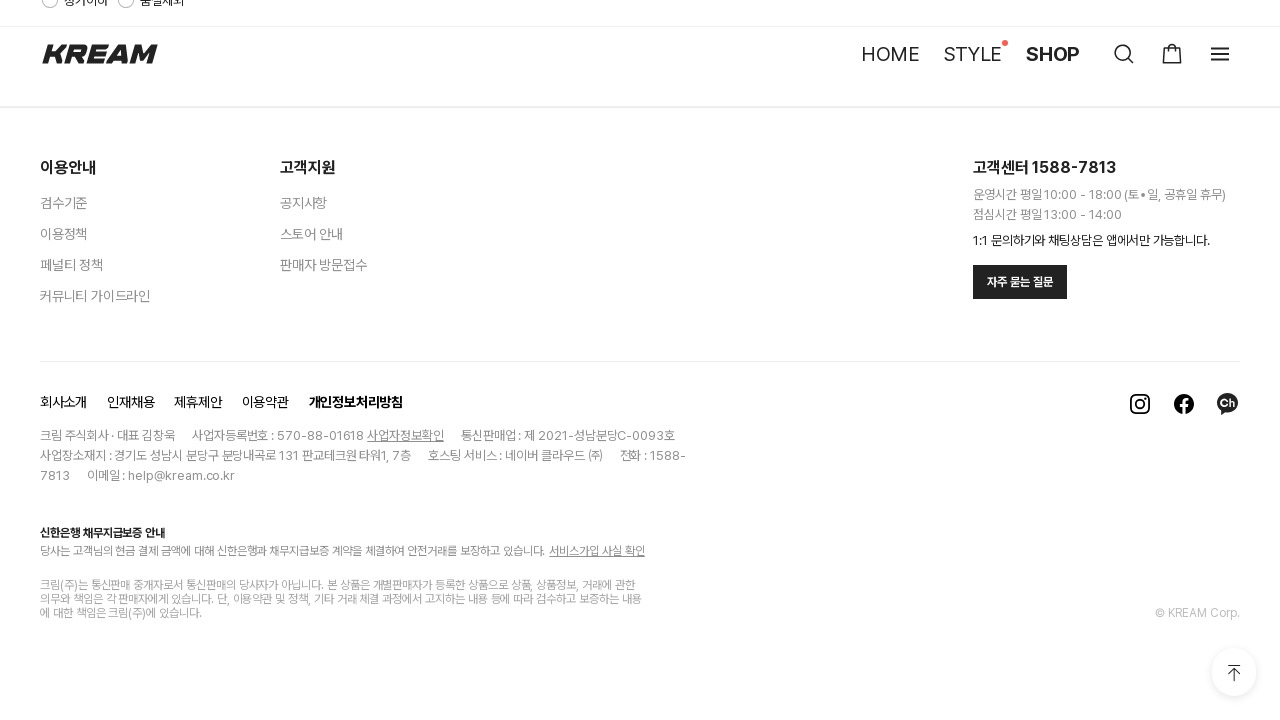

Scrolled to bottom of page to load more content
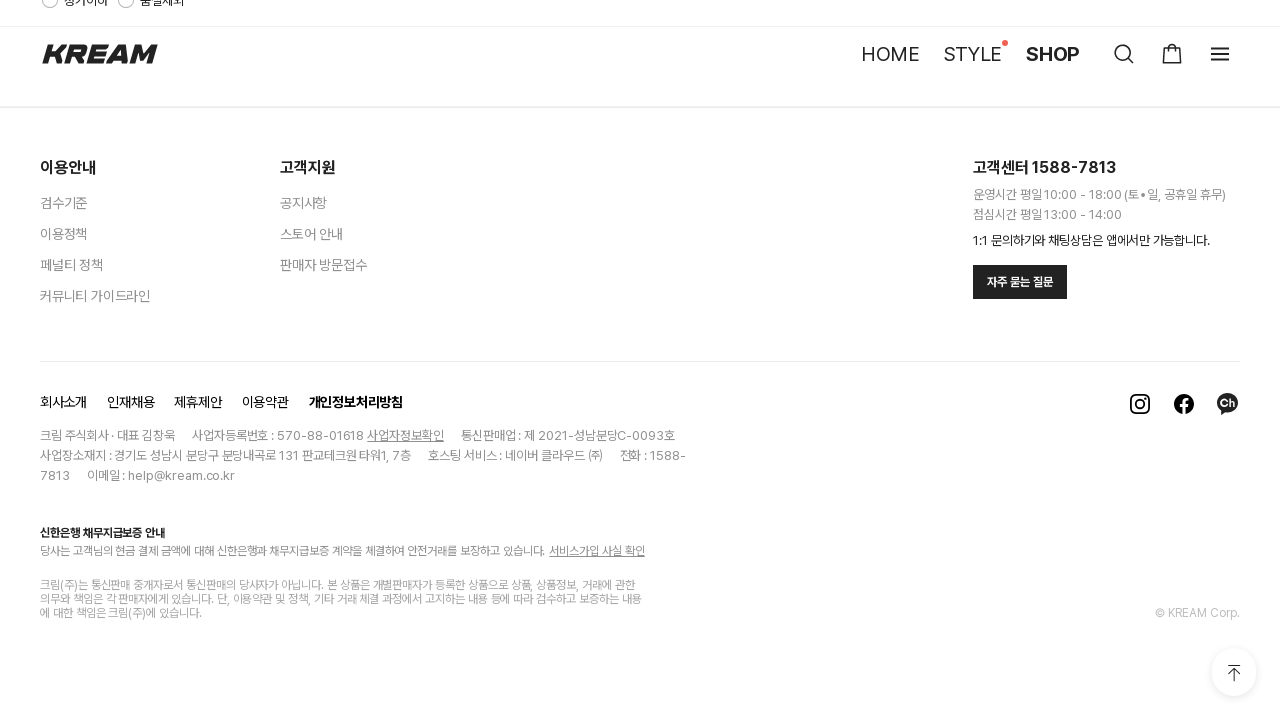

Scrolled to bottom of page to load more content
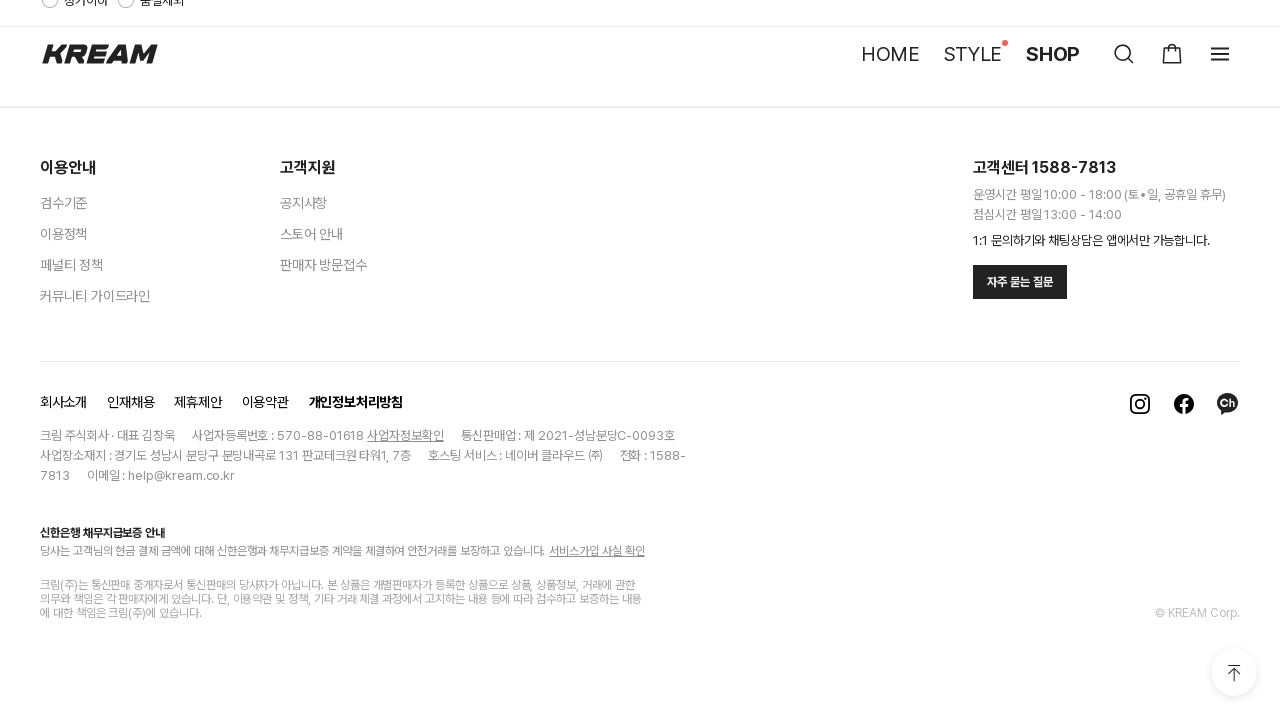

Scrolled to bottom of page to load more content
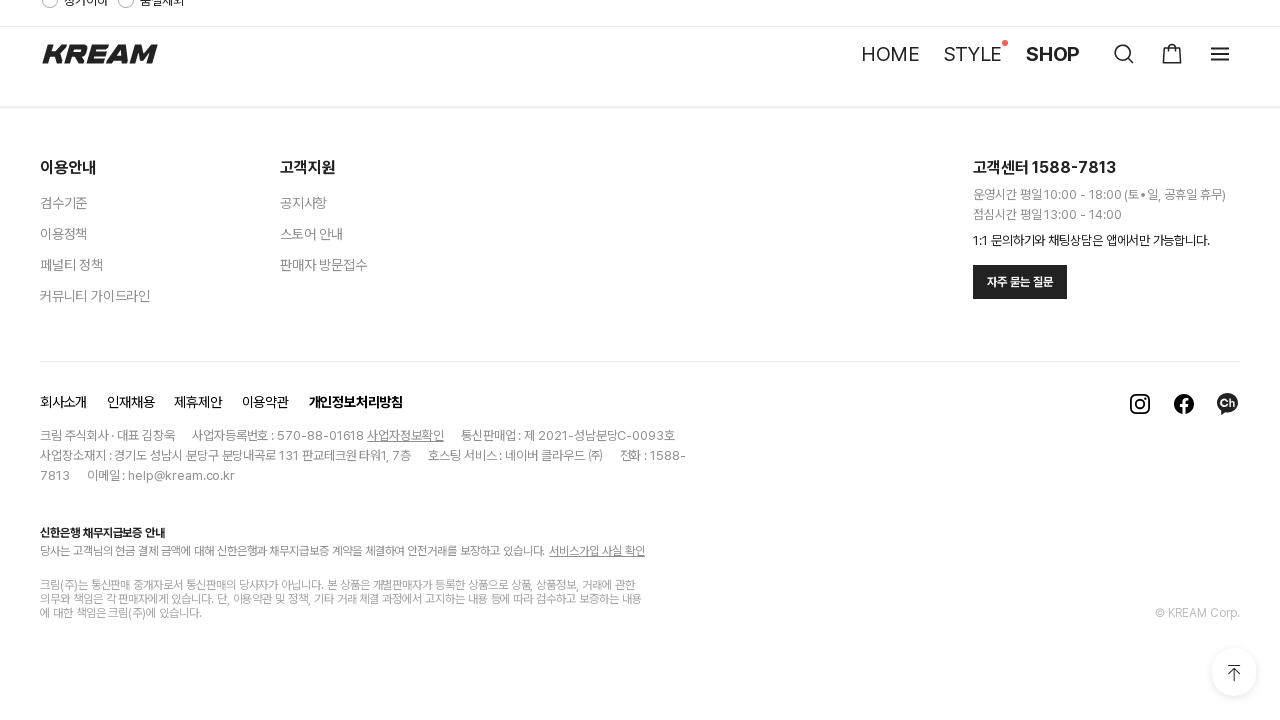

Scrolled to bottom of page to load more content
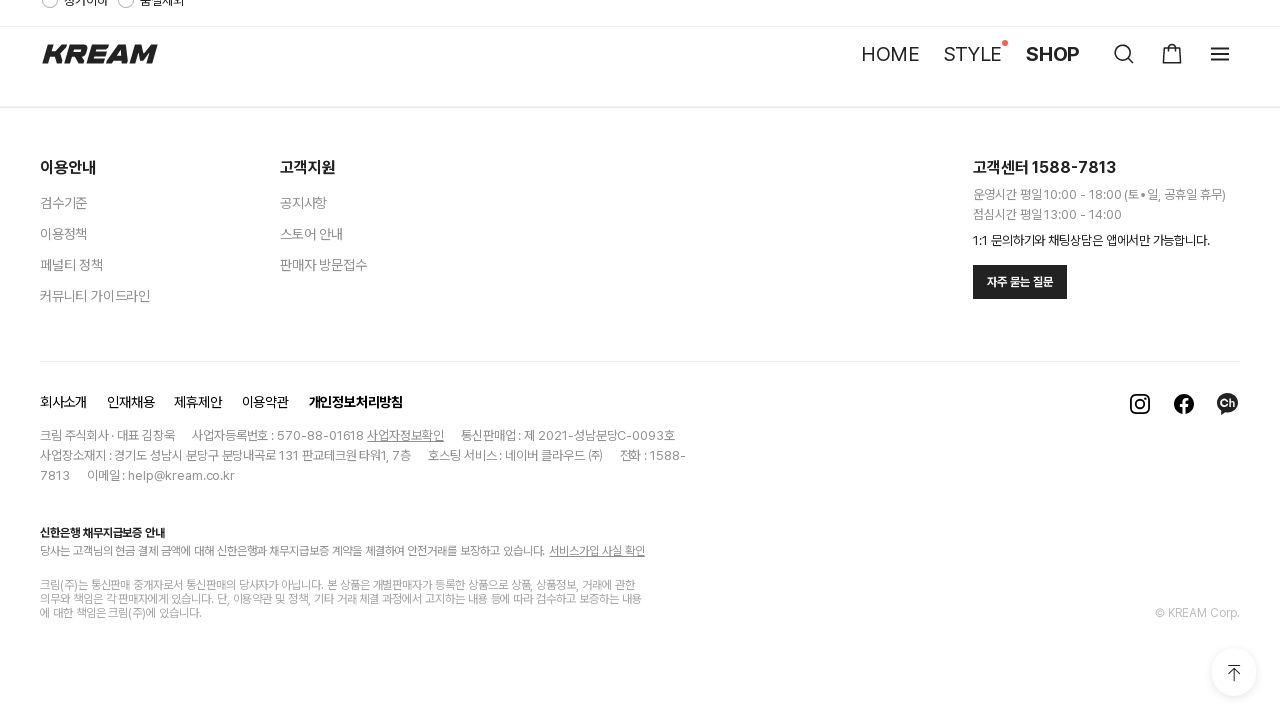

Scrolled to bottom of page to load more content
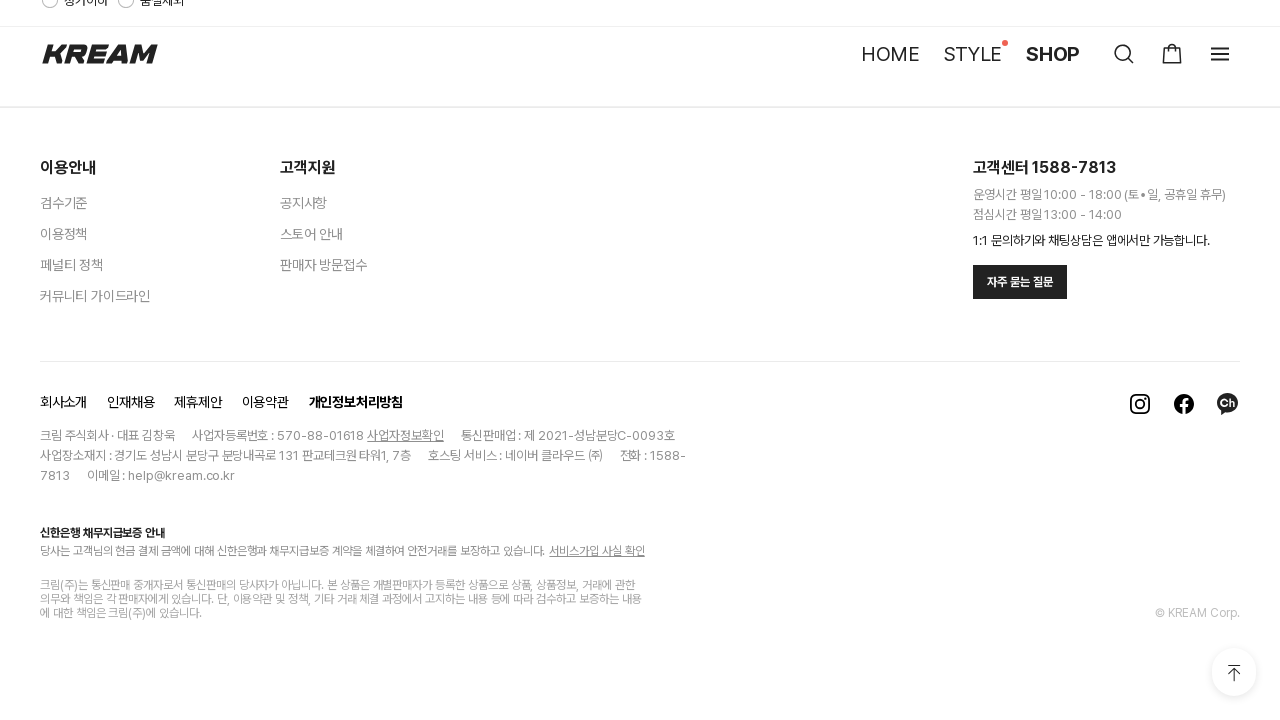

Waited for final content to settle after scrolling completed
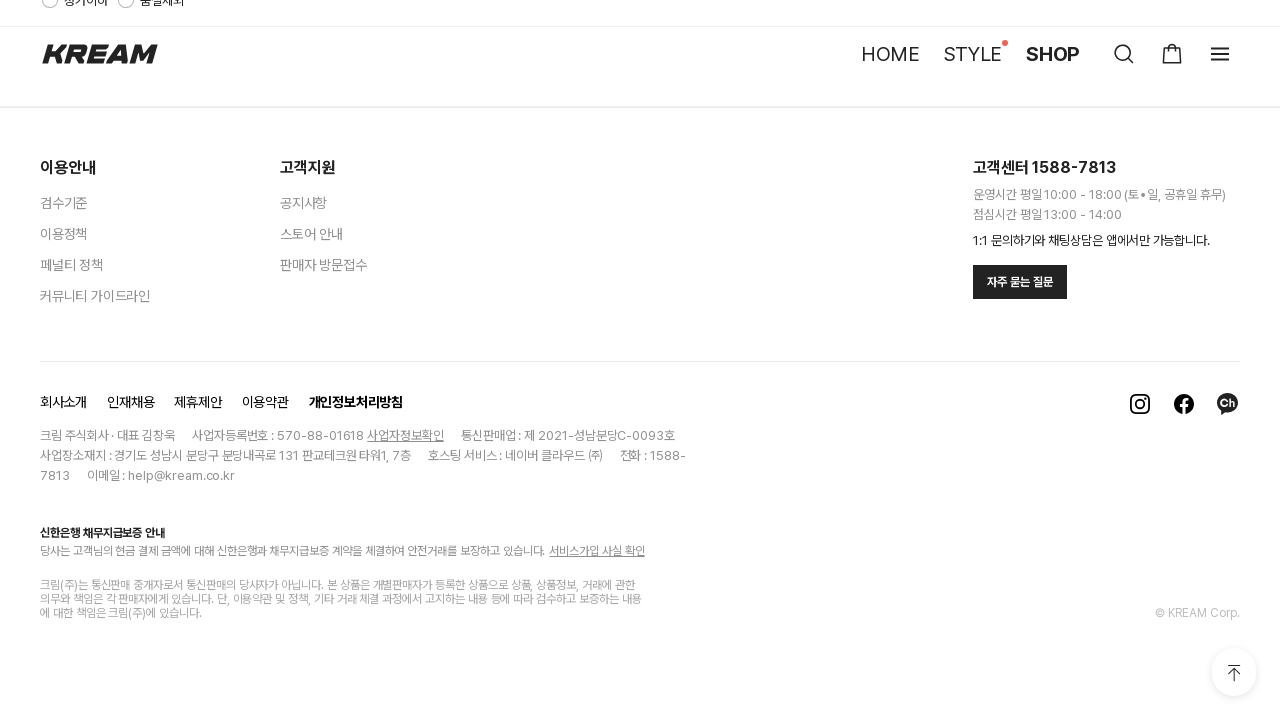

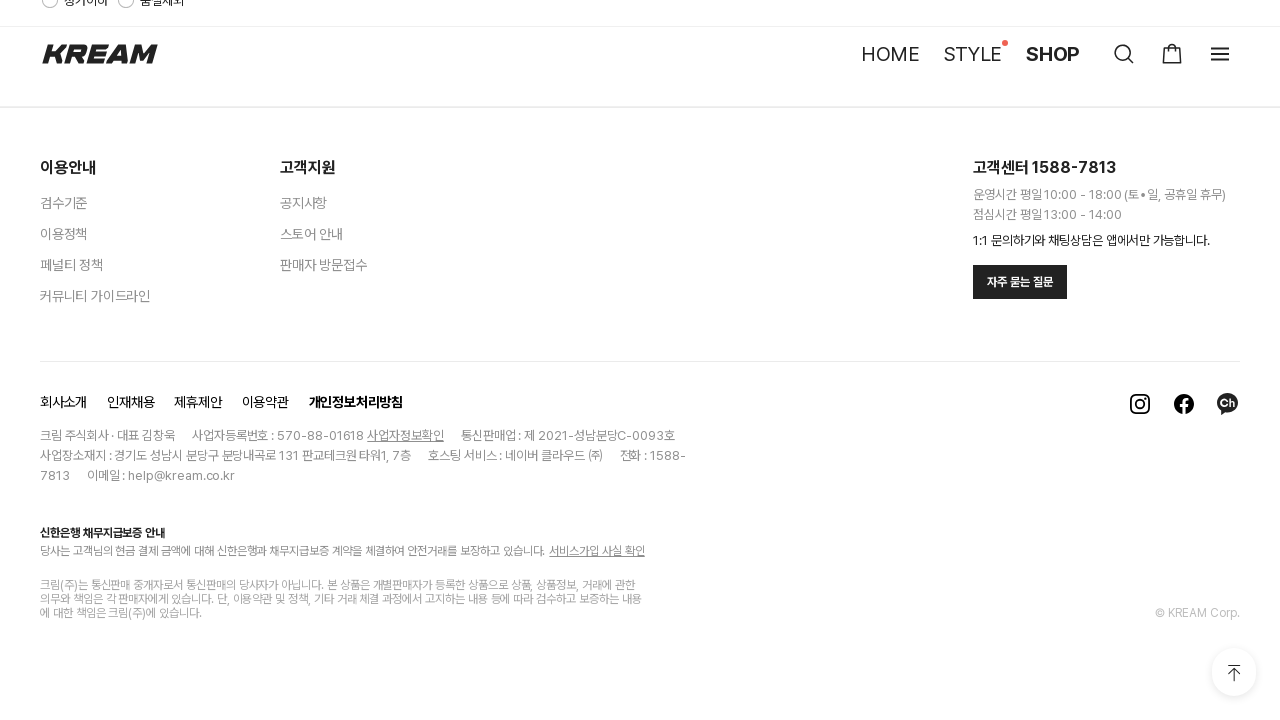